Tests multi-select functionality on jQuery UI selectable demo by holding CTRL key and clicking multiple list items to select them

Starting URL: https://jqueryui.com/selectable

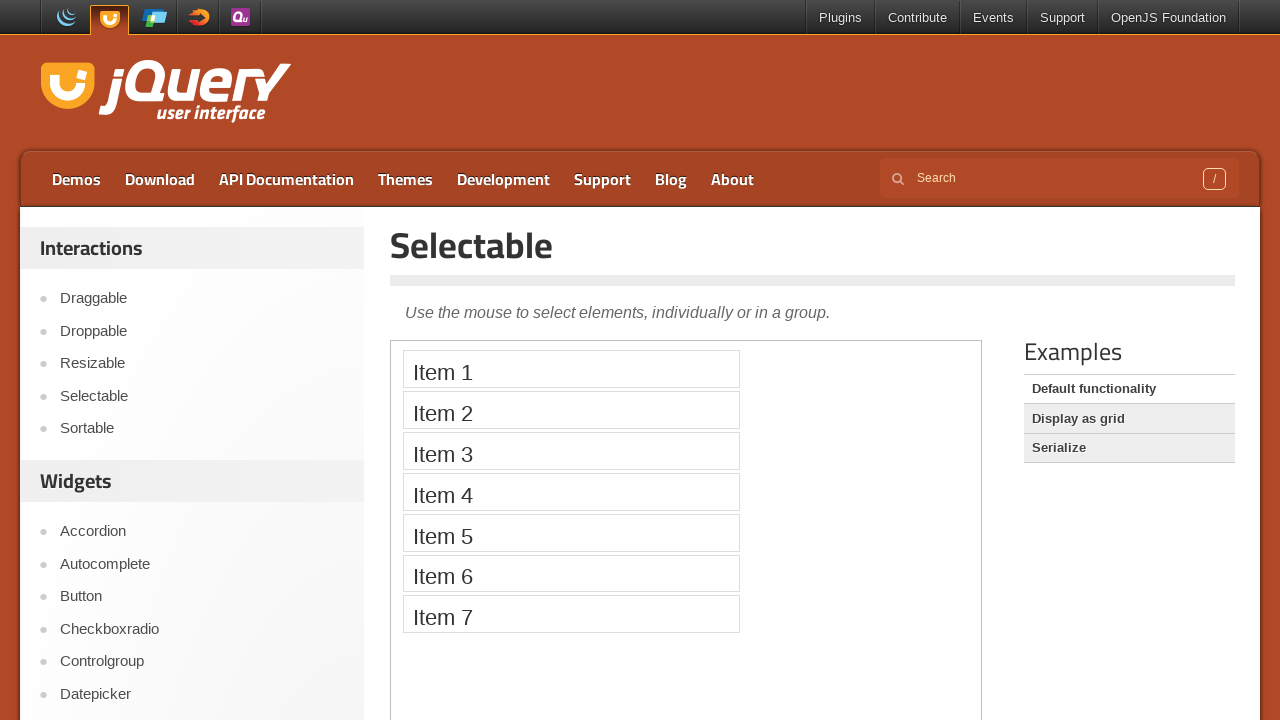

Located the demo iframe containing the selectable list
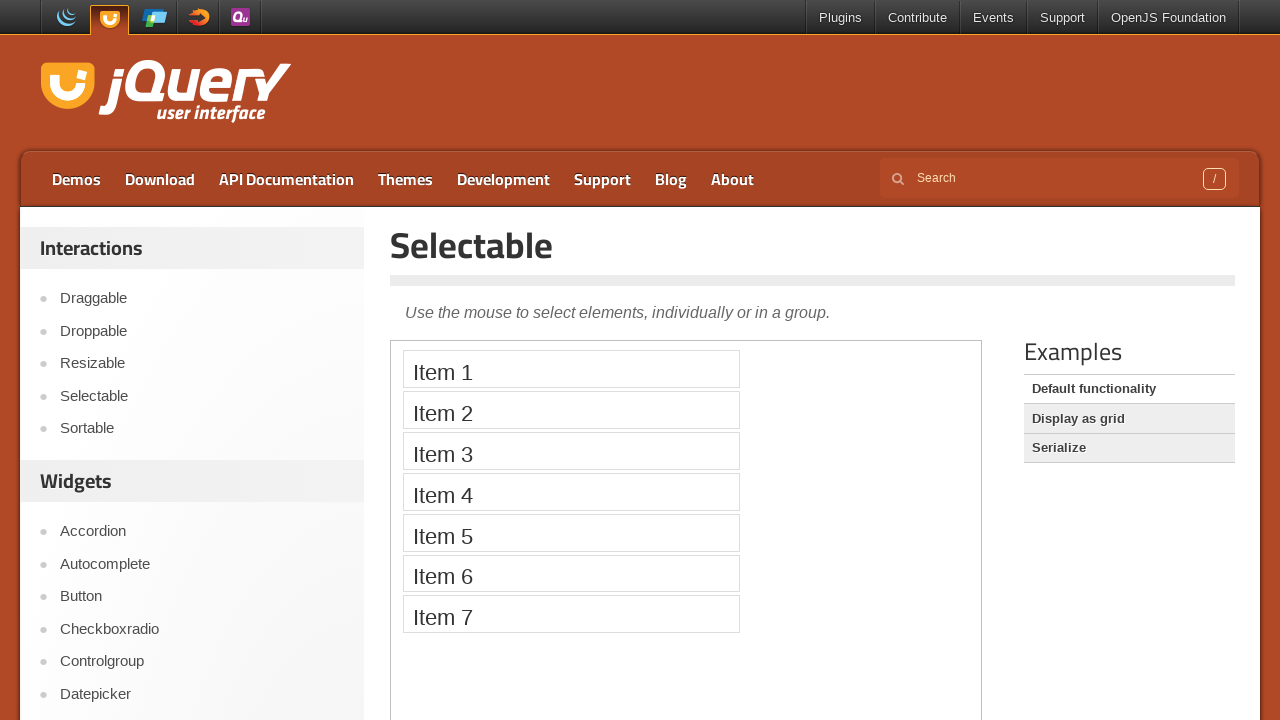

Ctrl+clicked first list item to select it at (571, 369) on .demo-frame >> internal:control=enter-frame >> xpath=//ol[@id='selectable']/li[1
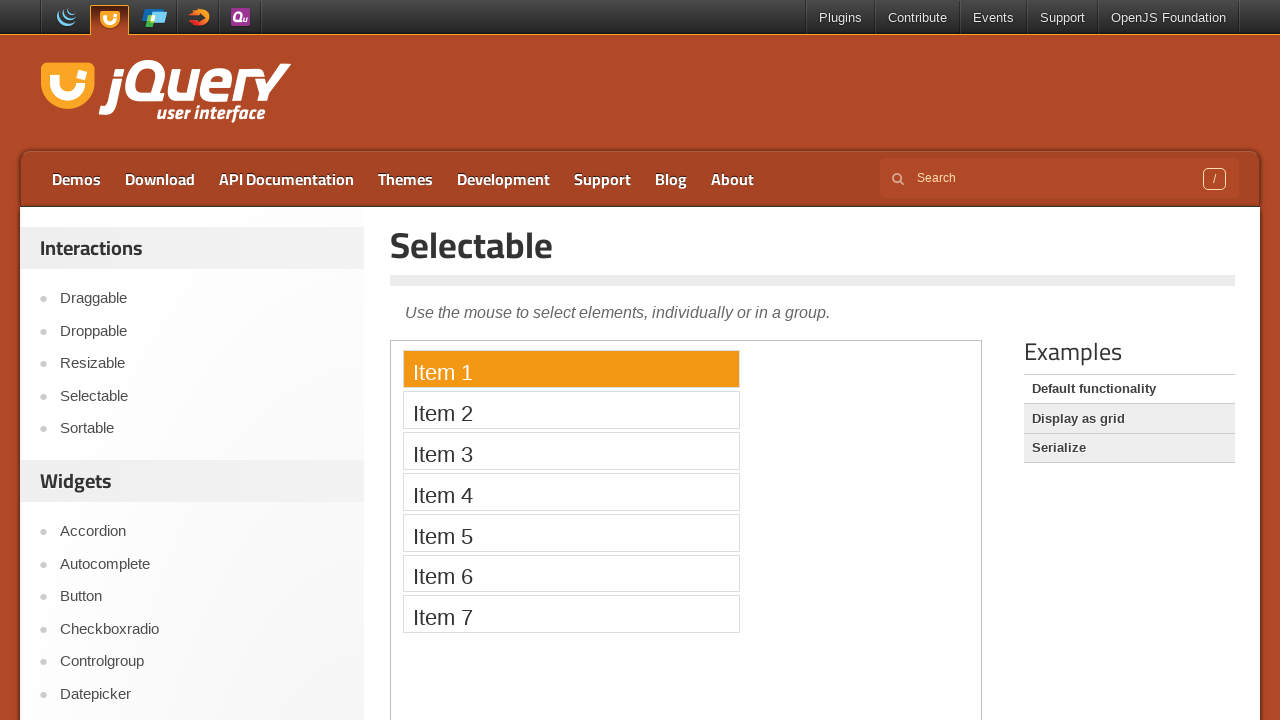

Ctrl+clicked third list item to add it to selection at (571, 451) on .demo-frame >> internal:control=enter-frame >> xpath=//ol[@id='selectable']/li[3
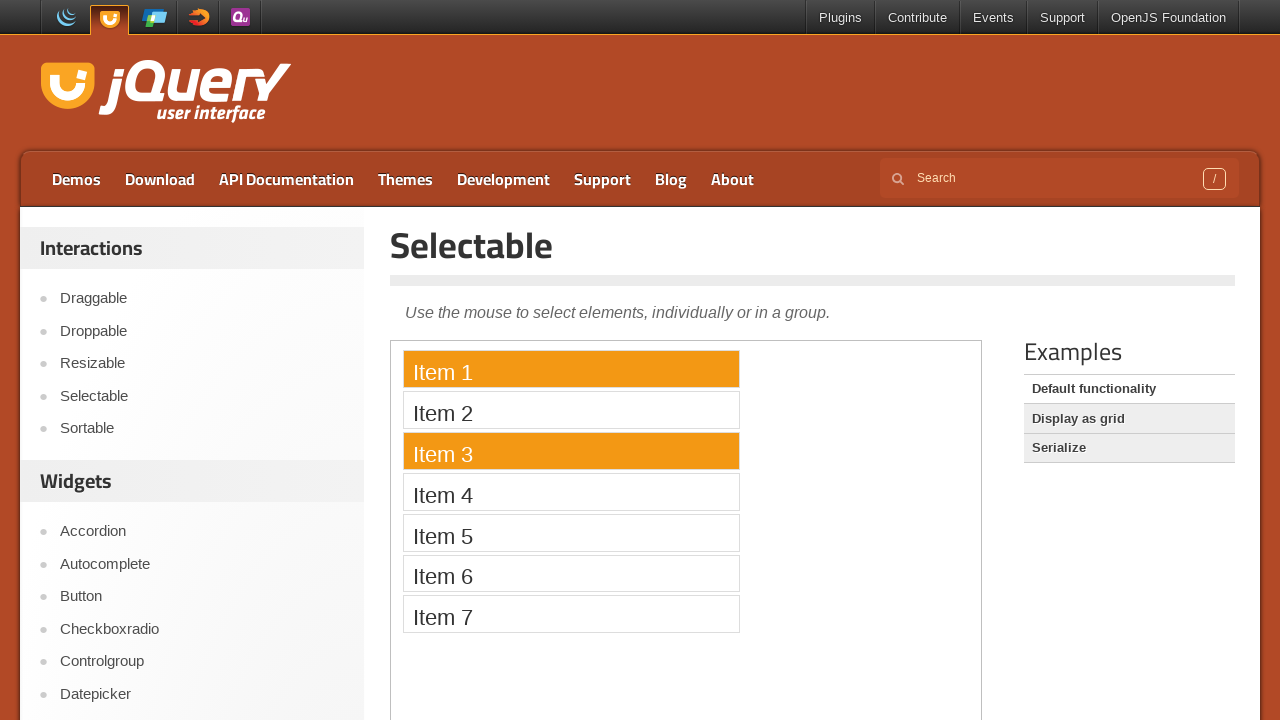

Ctrl+clicked fifth list item to add it to multi-select at (571, 532) on .demo-frame >> internal:control=enter-frame >> xpath=//ol[@id='selectable']/li[5
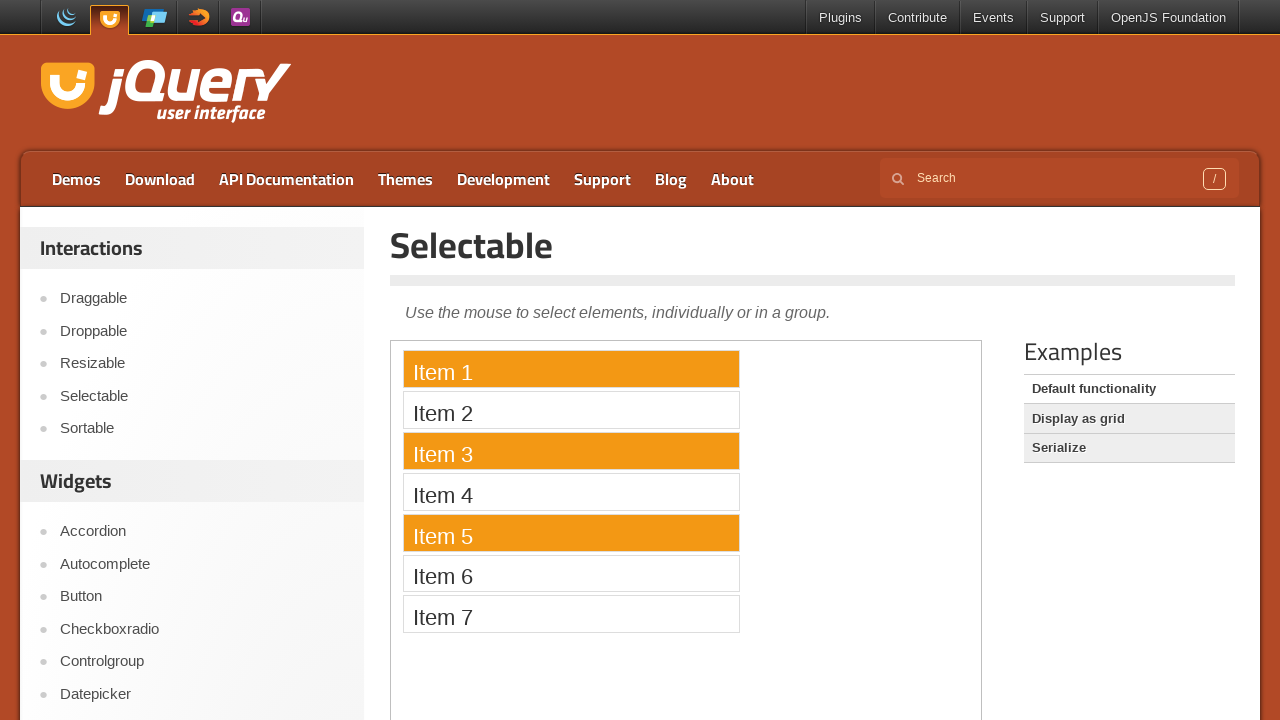

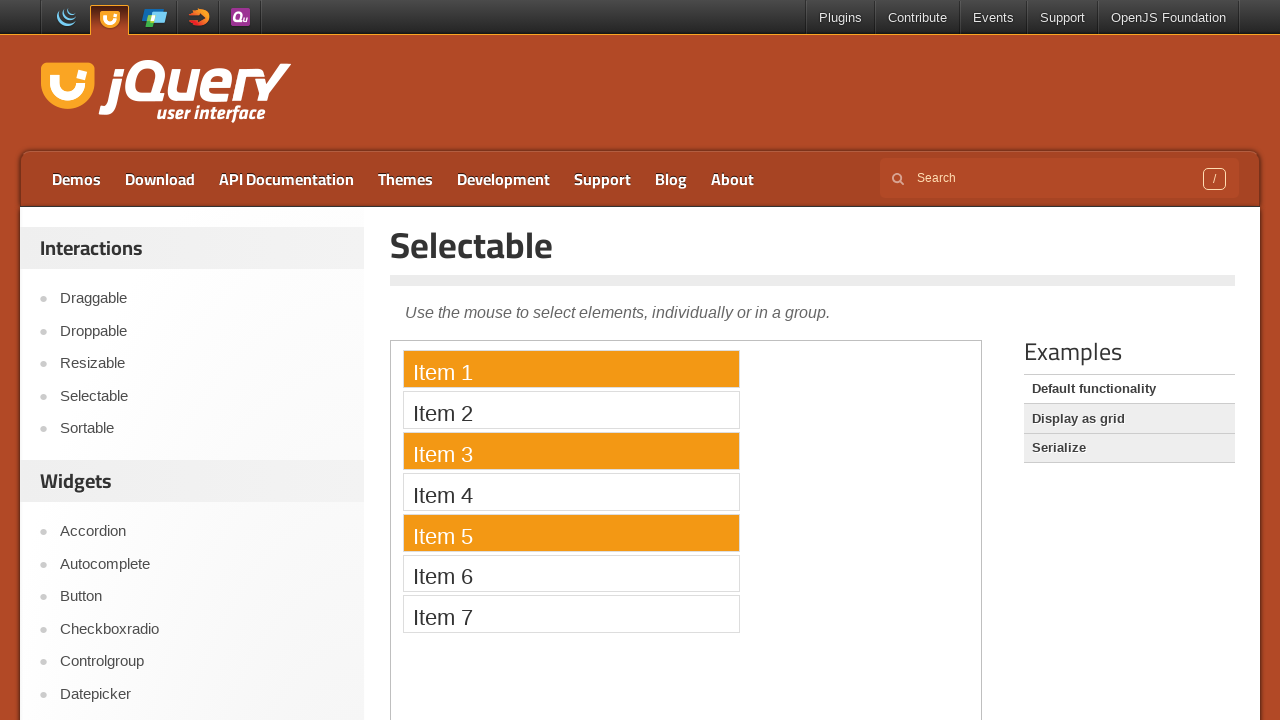